Tests registration form validation when password is less than 6 characters

Starting URL: https://alada.vn/tai-khoan/dang-ky.html

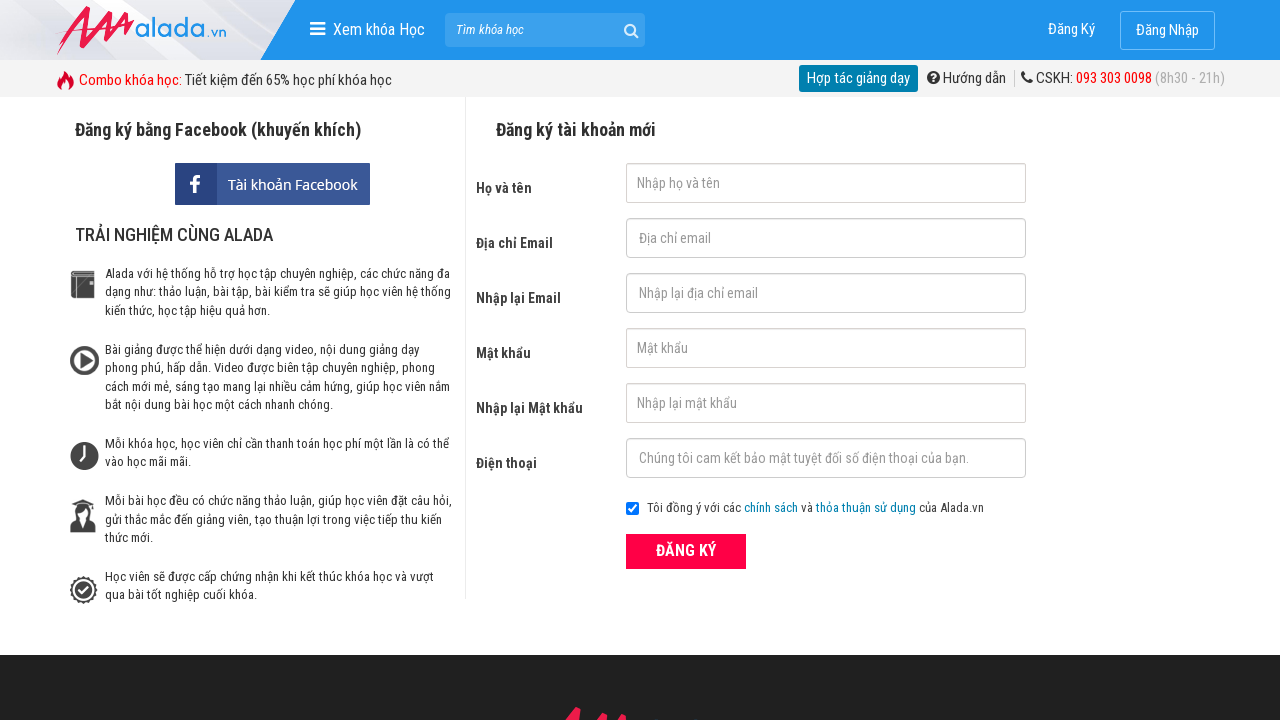

Filled first name field with 'Le Thanh Phat' on #txtFirstname
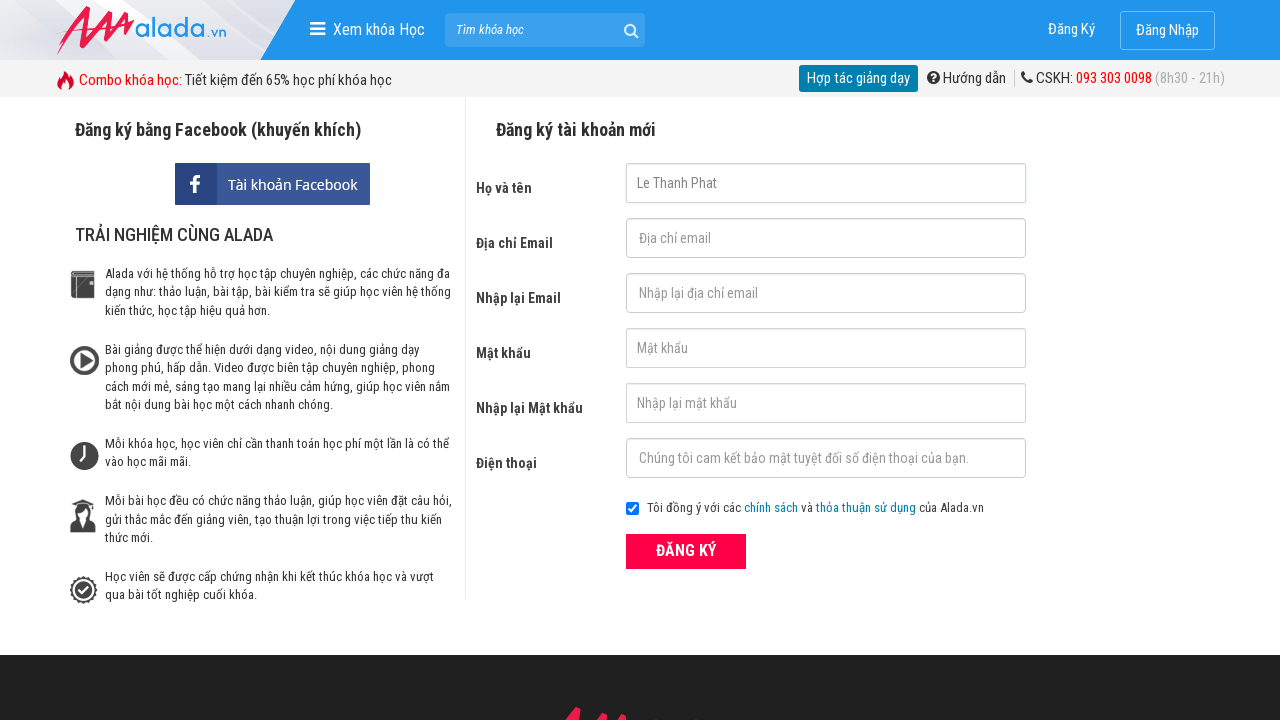

Filled email field with 'thanhphat@mail.com' on #txtEmail
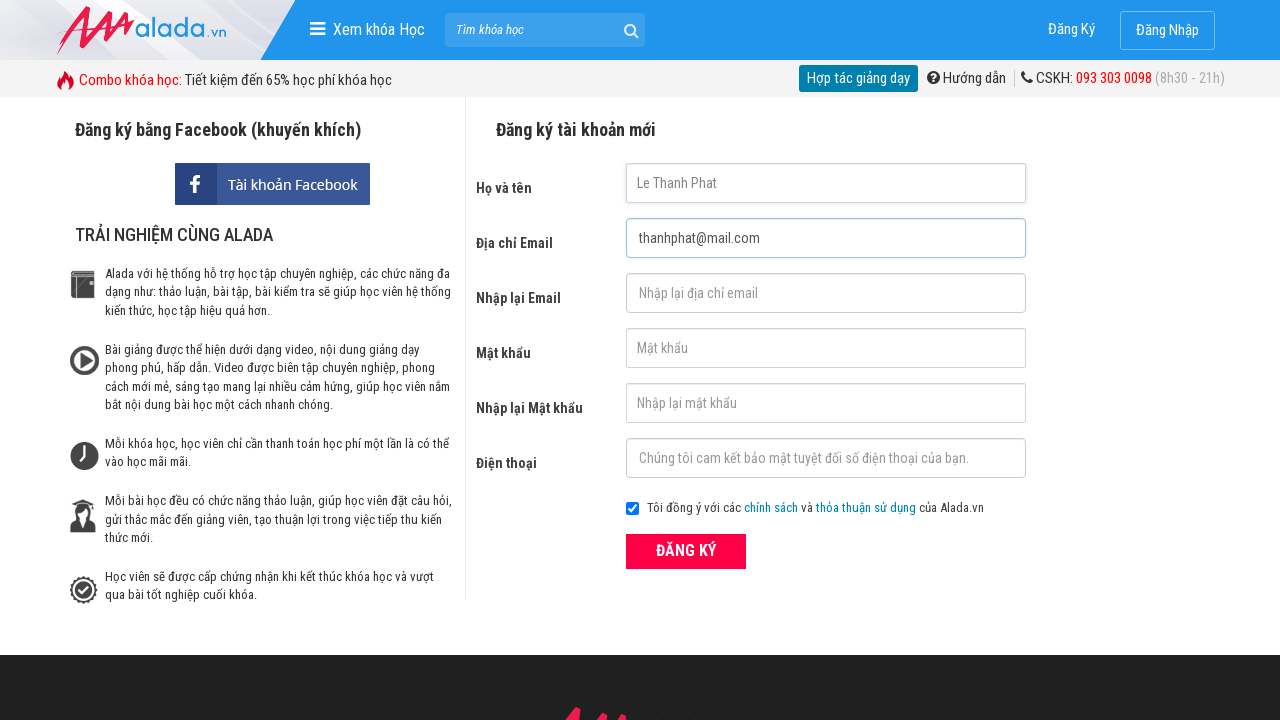

Filled confirm email field with 'thanhphat@mail.com' on #txtCEmail
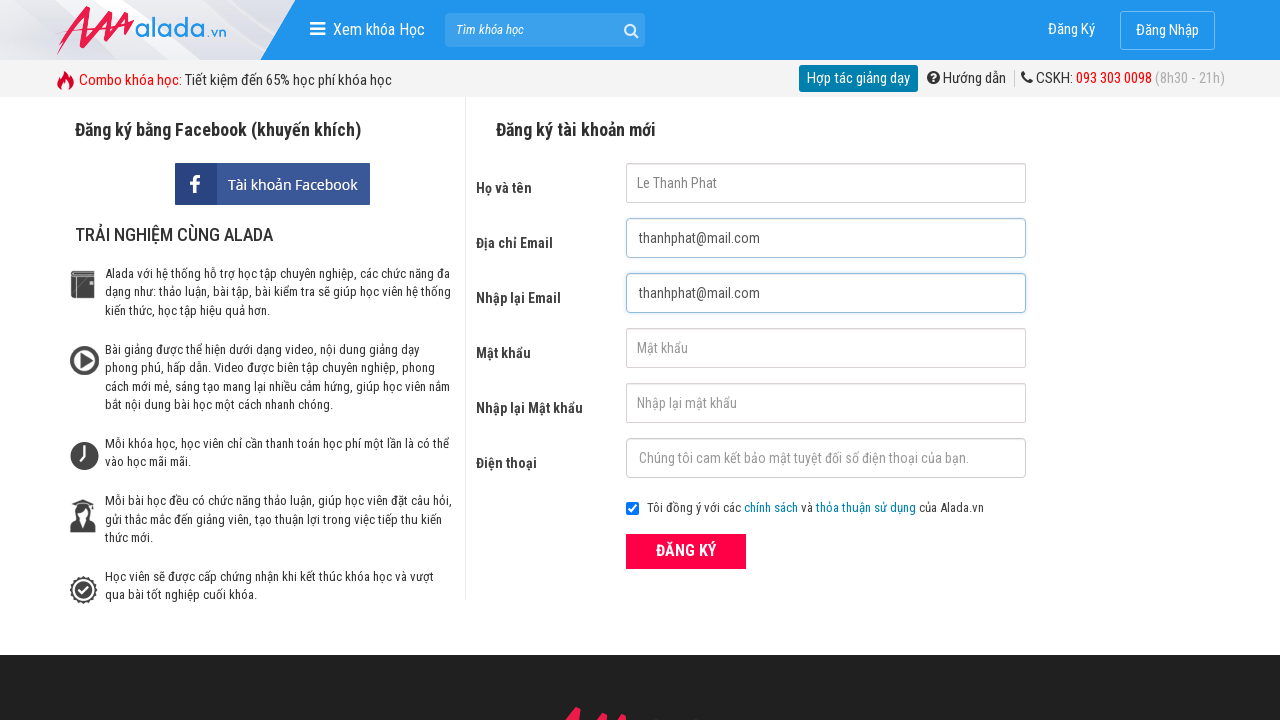

Filled password field with '123' (less than 6 characters) on #txtPassword
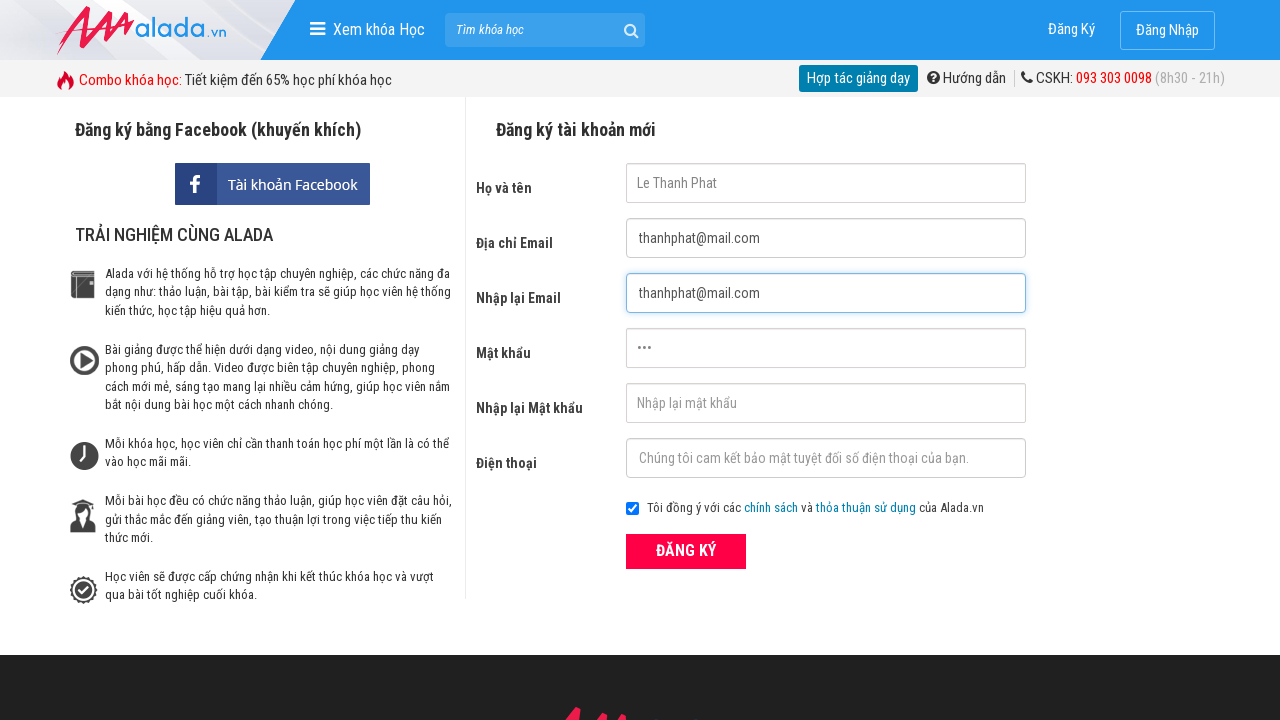

Filled confirm password field with '123' (less than 6 characters) on #txtCPassword
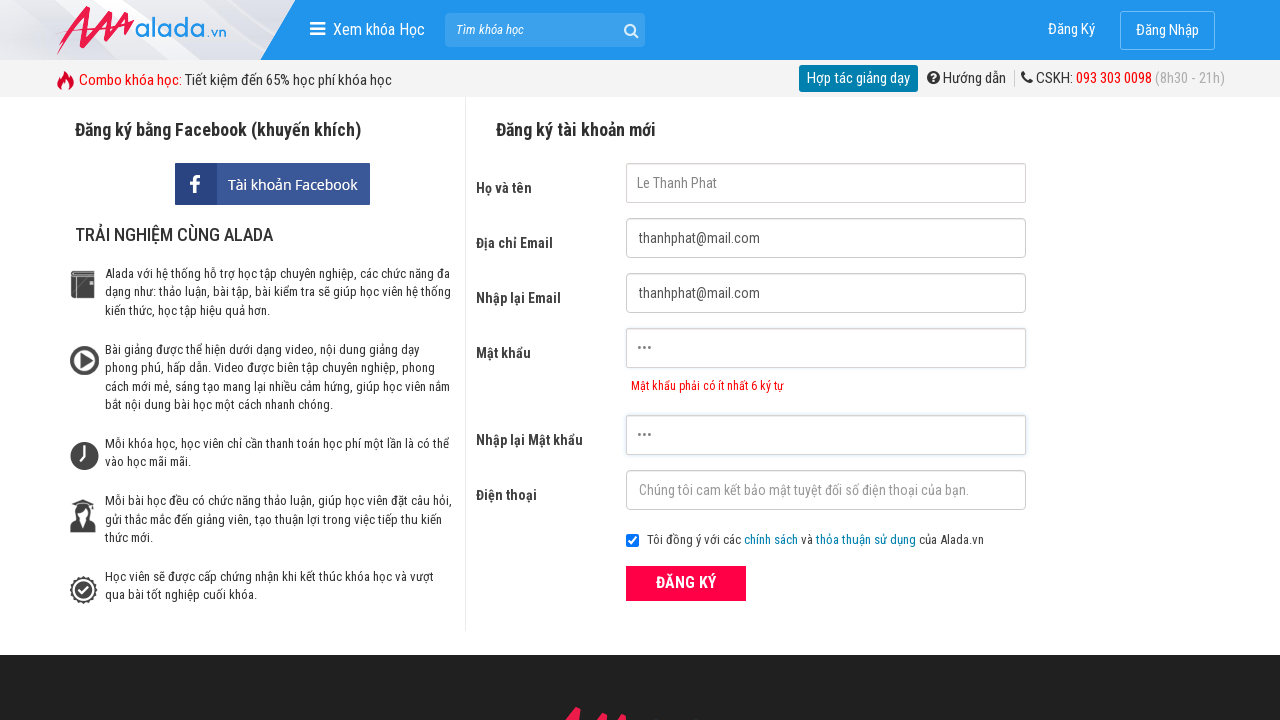

Filled phone field with '0355019946' on #txtPhone
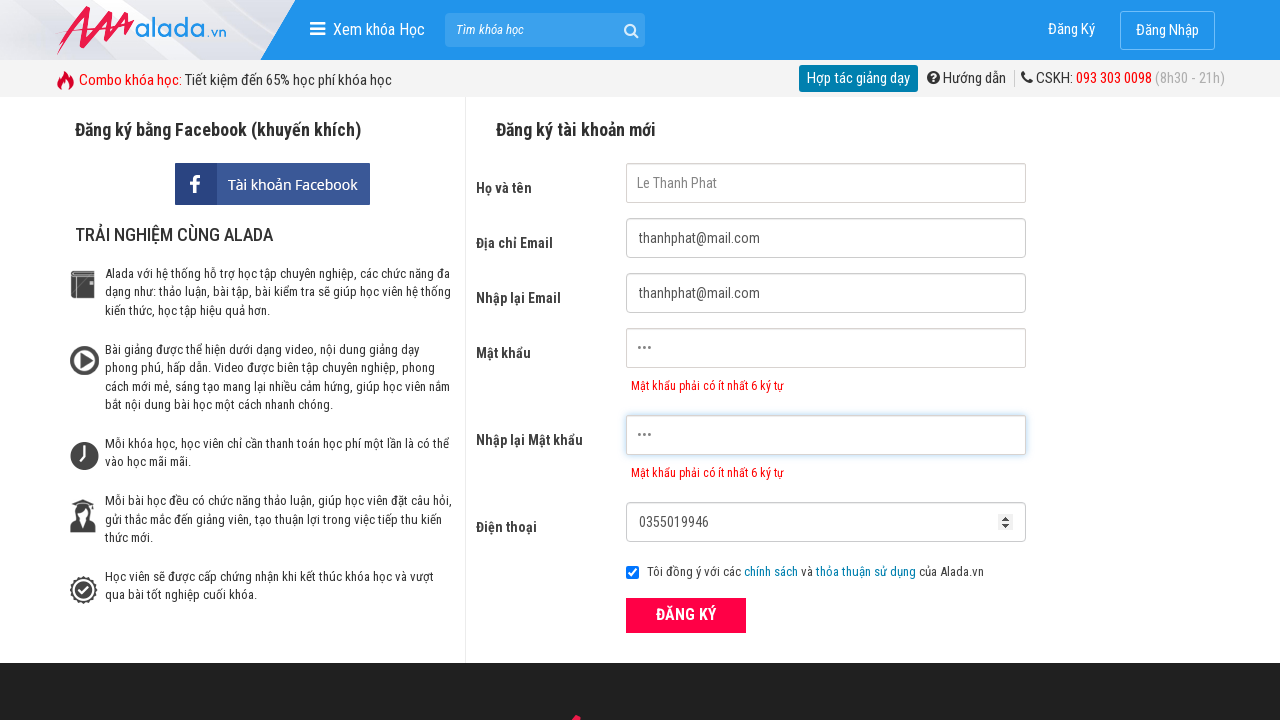

Clicked register button to submit form at (686, 615) on xpath=//div[@class='field_btn']/button
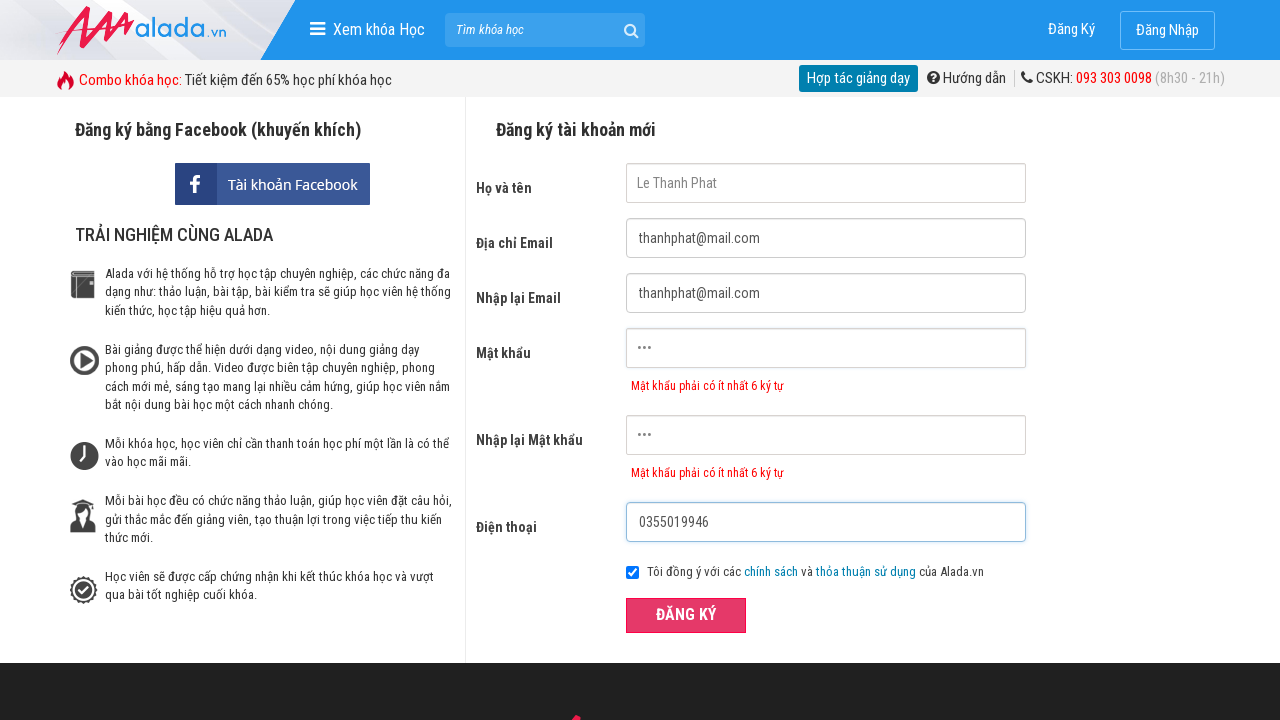

Password error message appeared
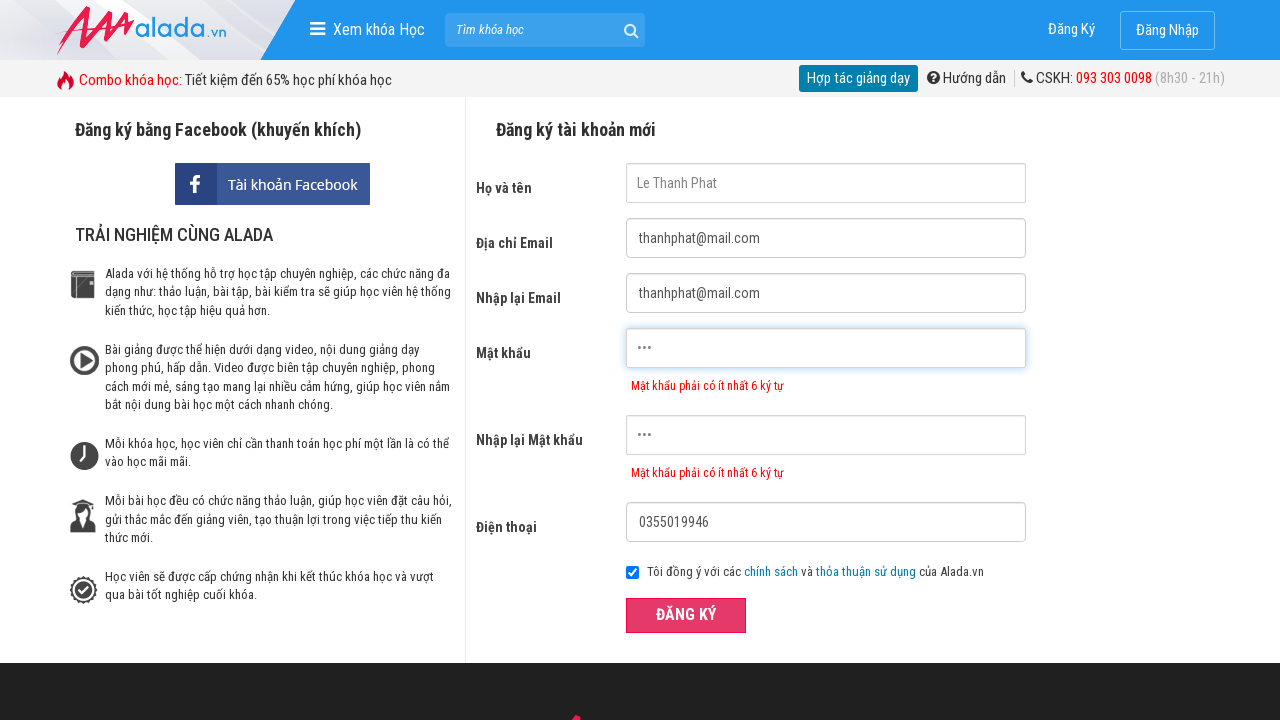

Confirm password error message appeared
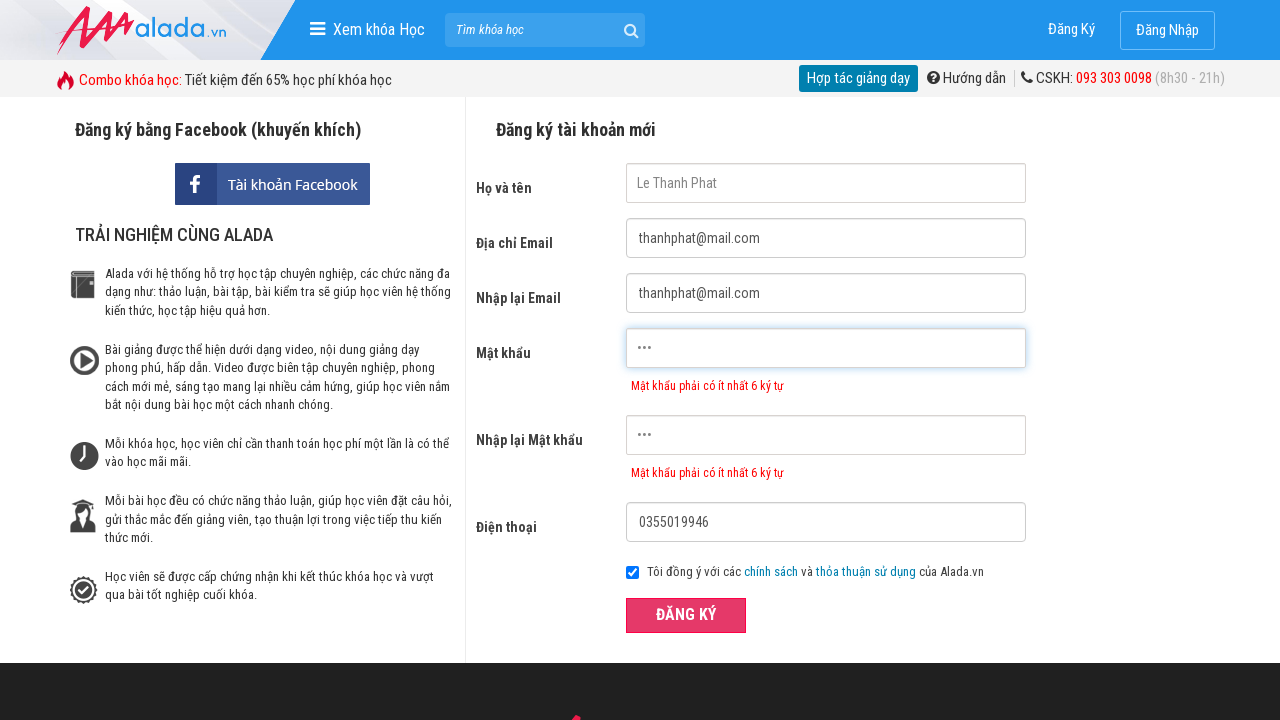

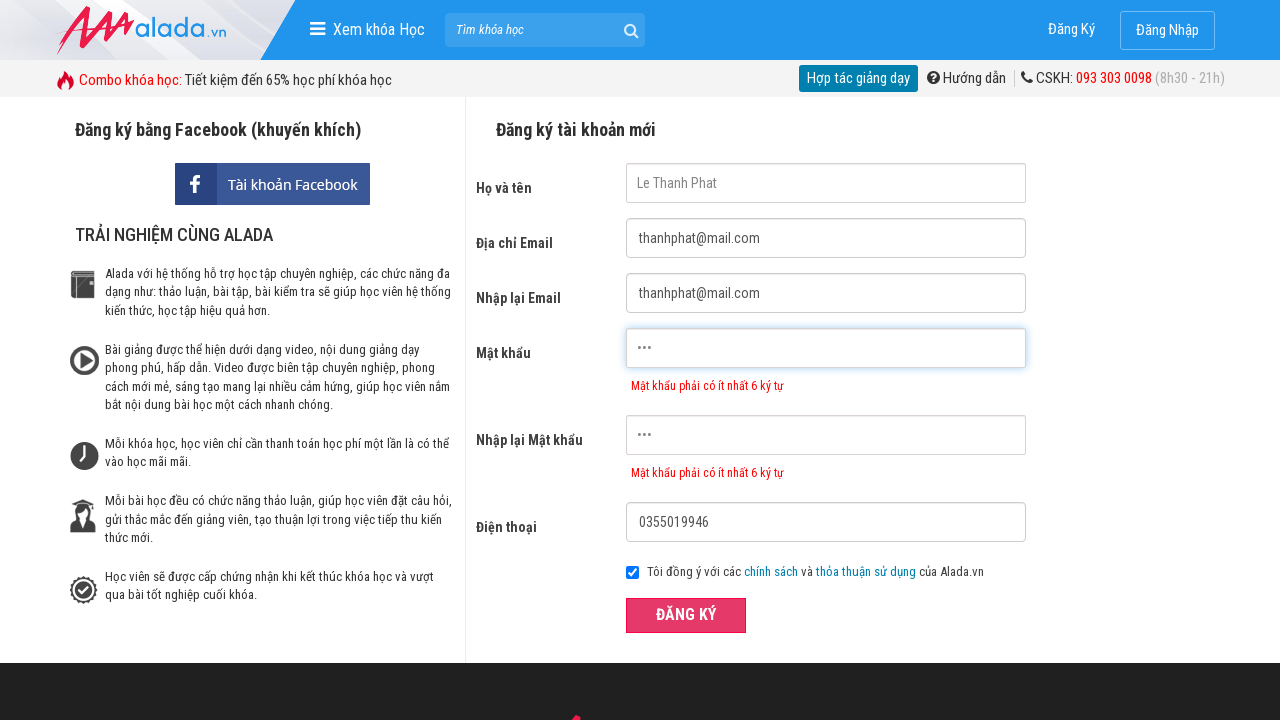